Tests the add/remove elements functionality by clicking the "Add Element" button 5 times, then verifying that 5 "Delete" buttons are created on the page.

Starting URL: http://the-internet.herokuapp.com/add_remove_elements/

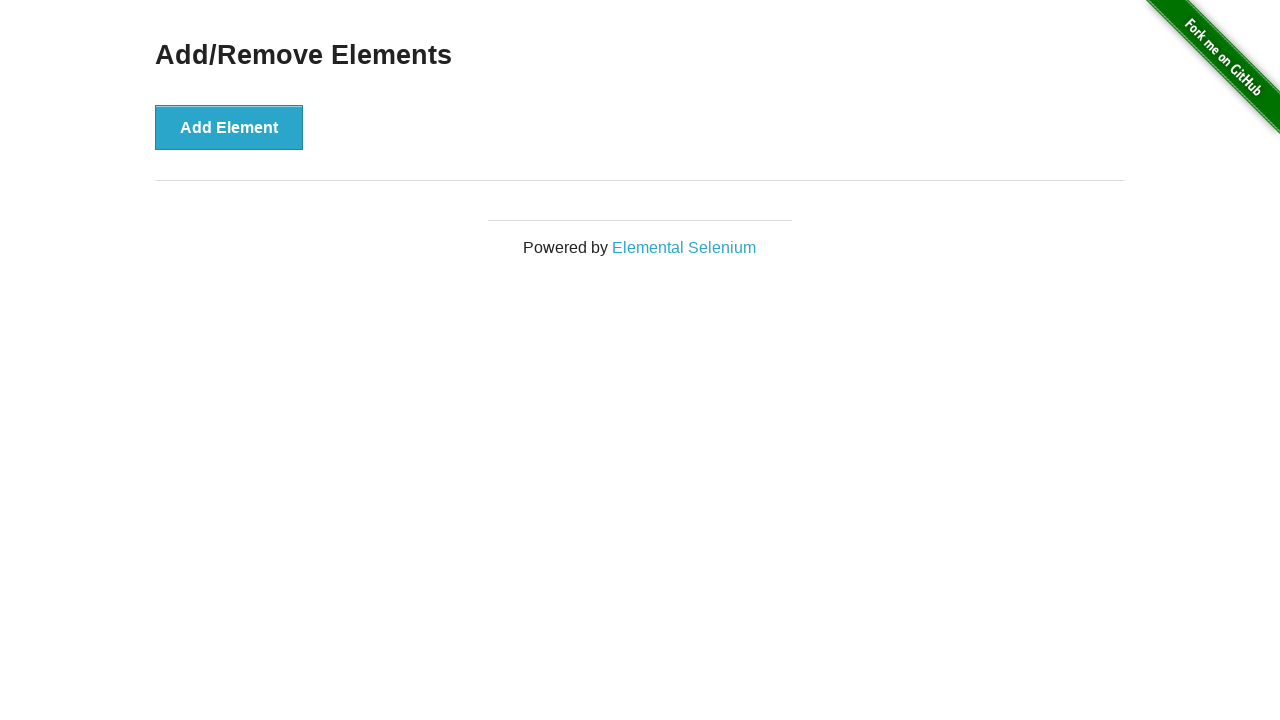

Clicked 'Add Element' button at (229, 127) on xpath=//button[text()="Add Element"]
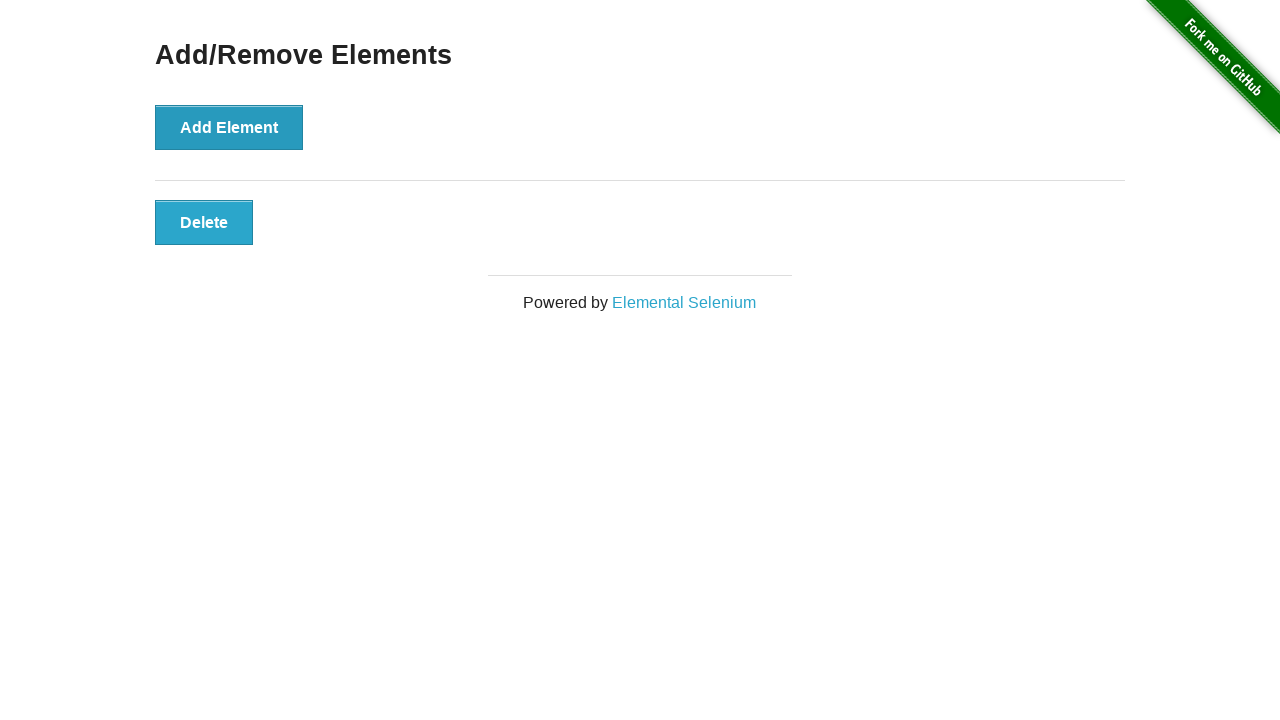

Clicked 'Add Element' button at (229, 127) on xpath=//button[text()="Add Element"]
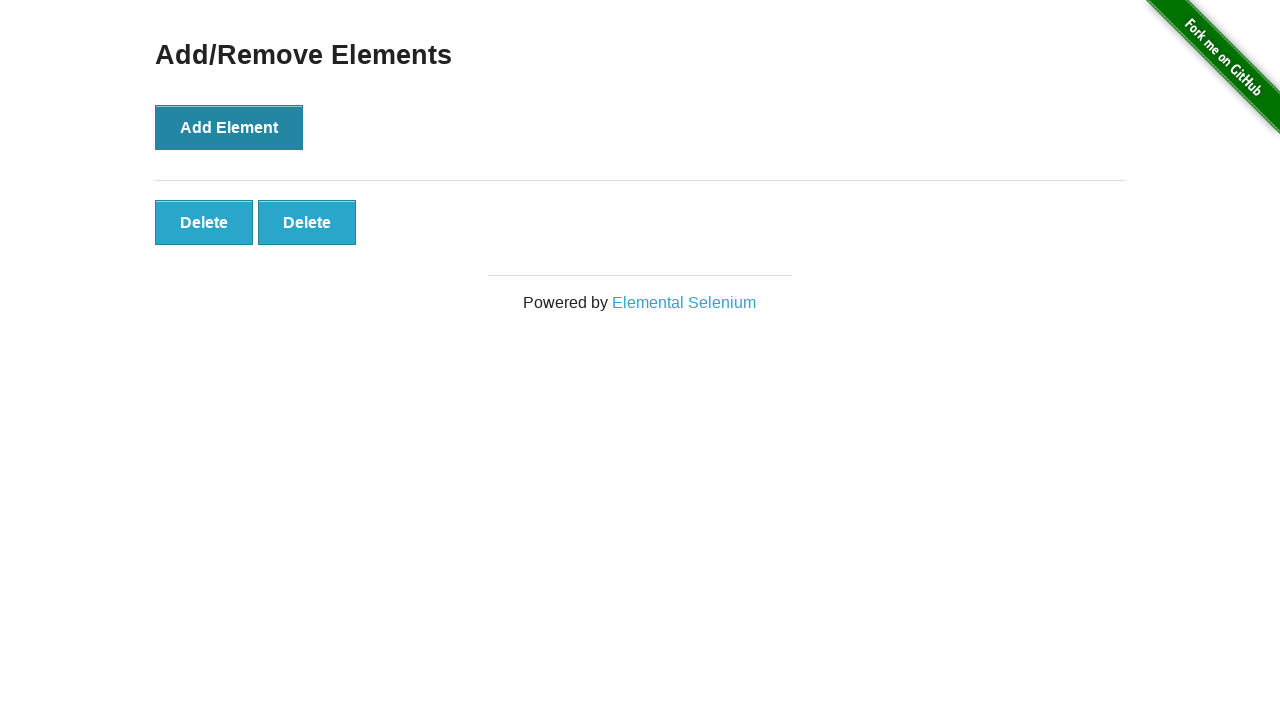

Clicked 'Add Element' button at (229, 127) on xpath=//button[text()="Add Element"]
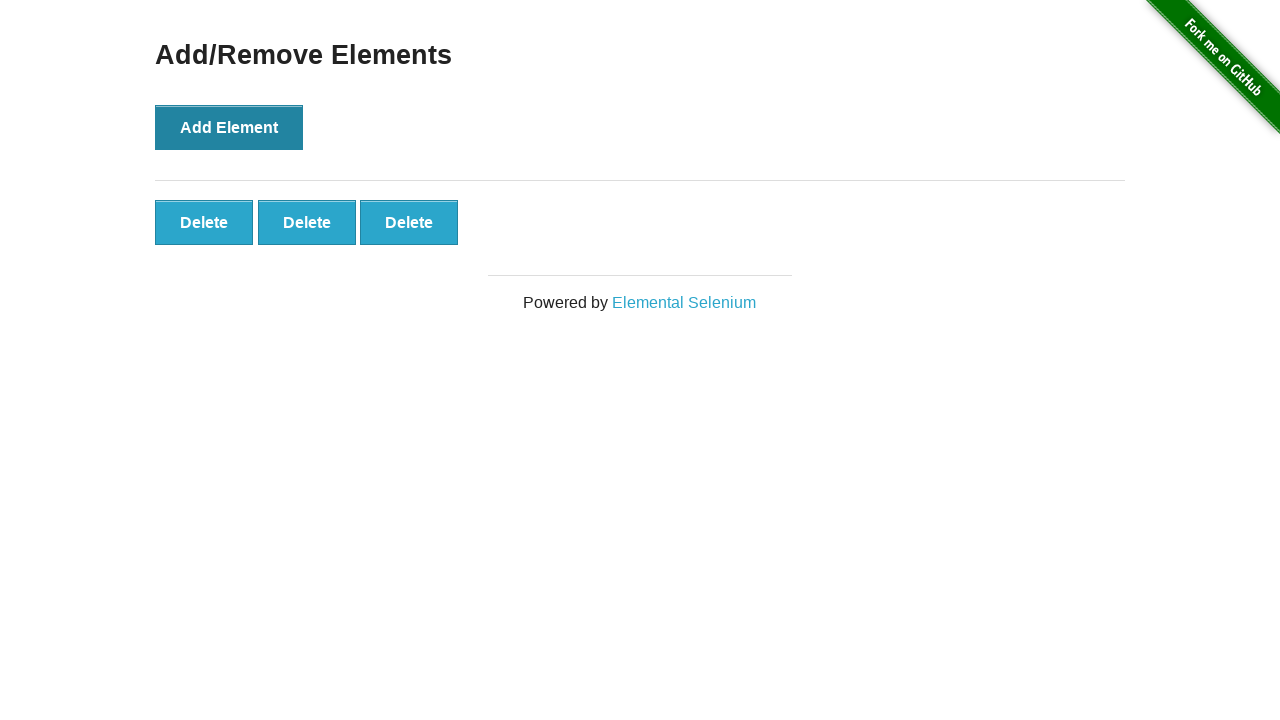

Clicked 'Add Element' button at (229, 127) on xpath=//button[text()="Add Element"]
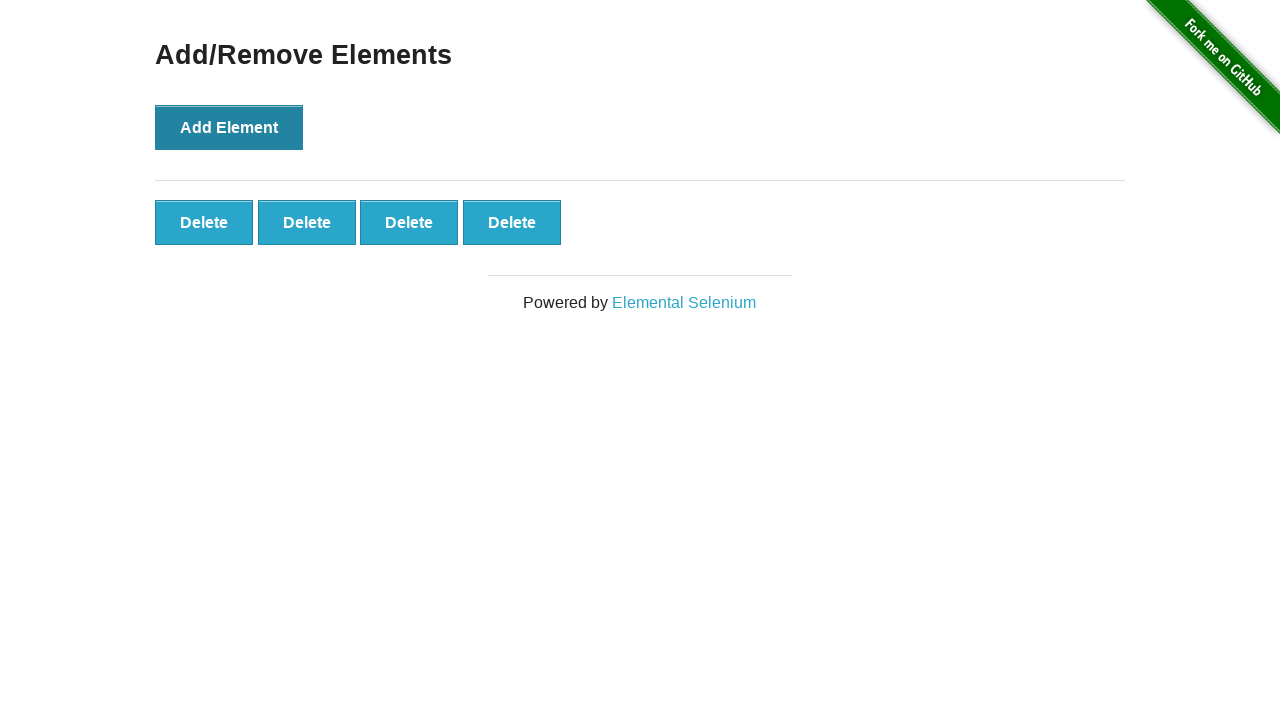

Clicked 'Add Element' button at (229, 127) on xpath=//button[text()="Add Element"]
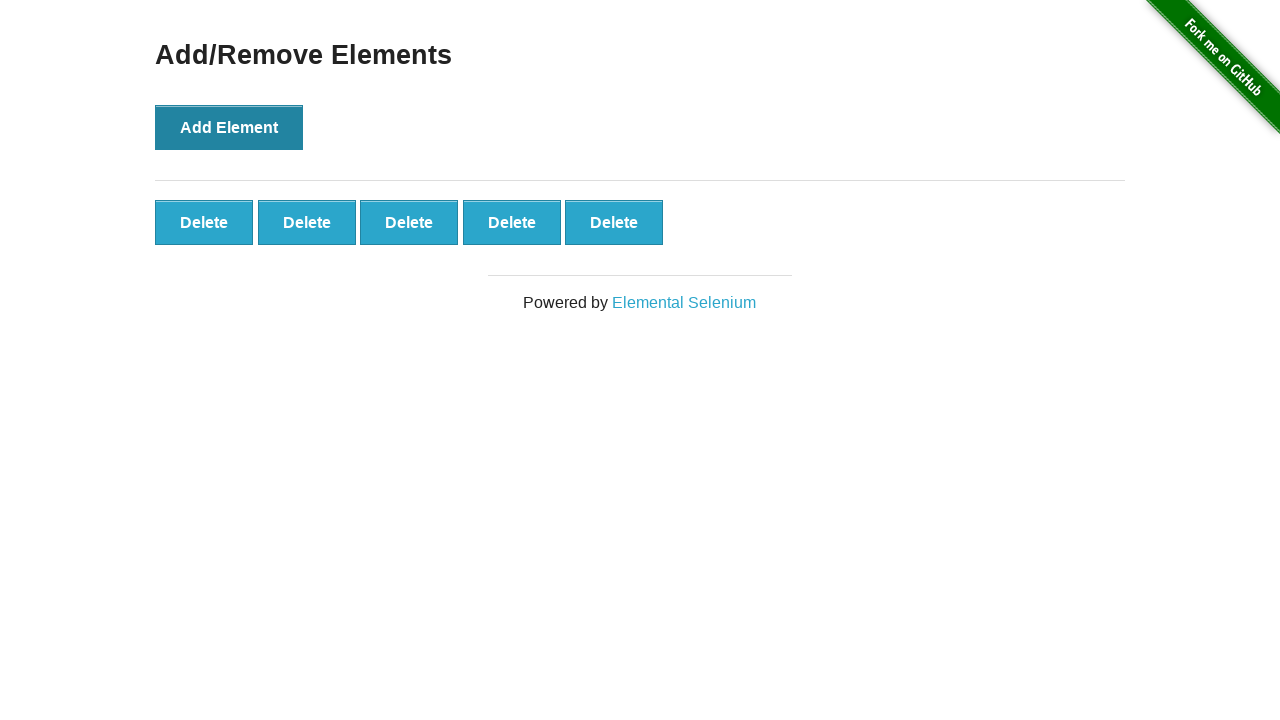

Located all 'Delete' buttons on the page
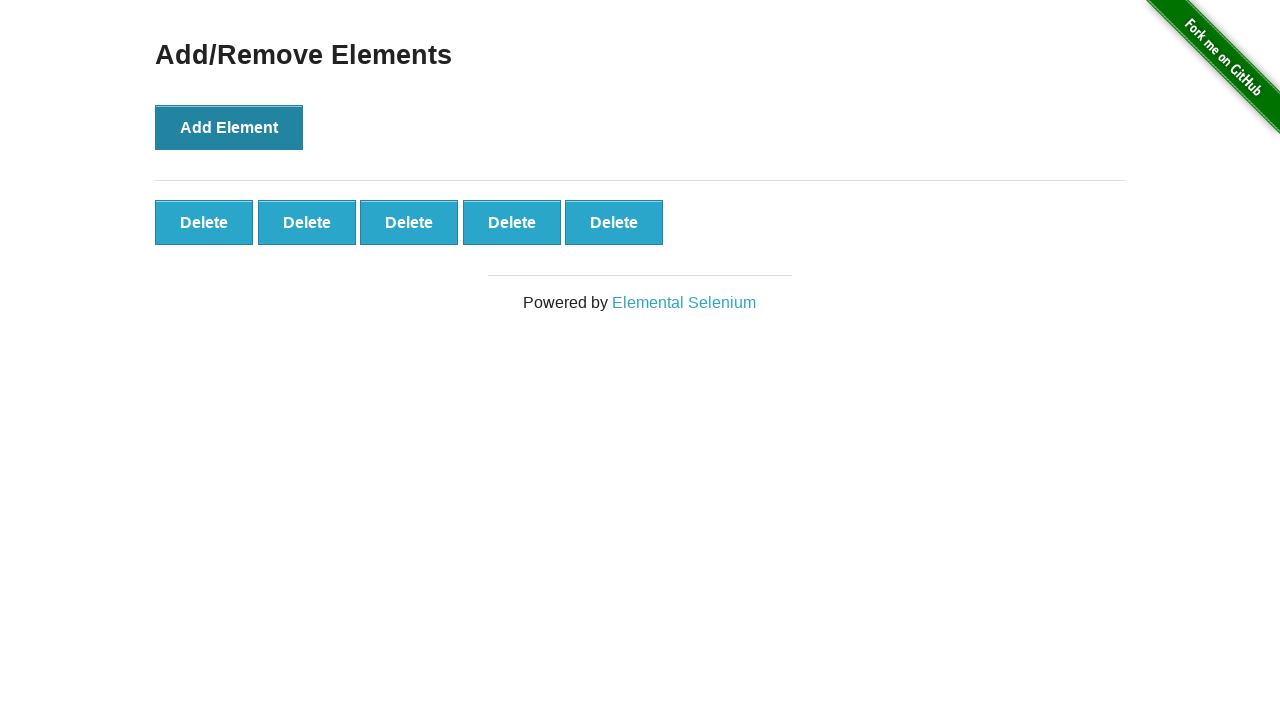

Verified that 5 'Delete' buttons were created (5th button is visible)
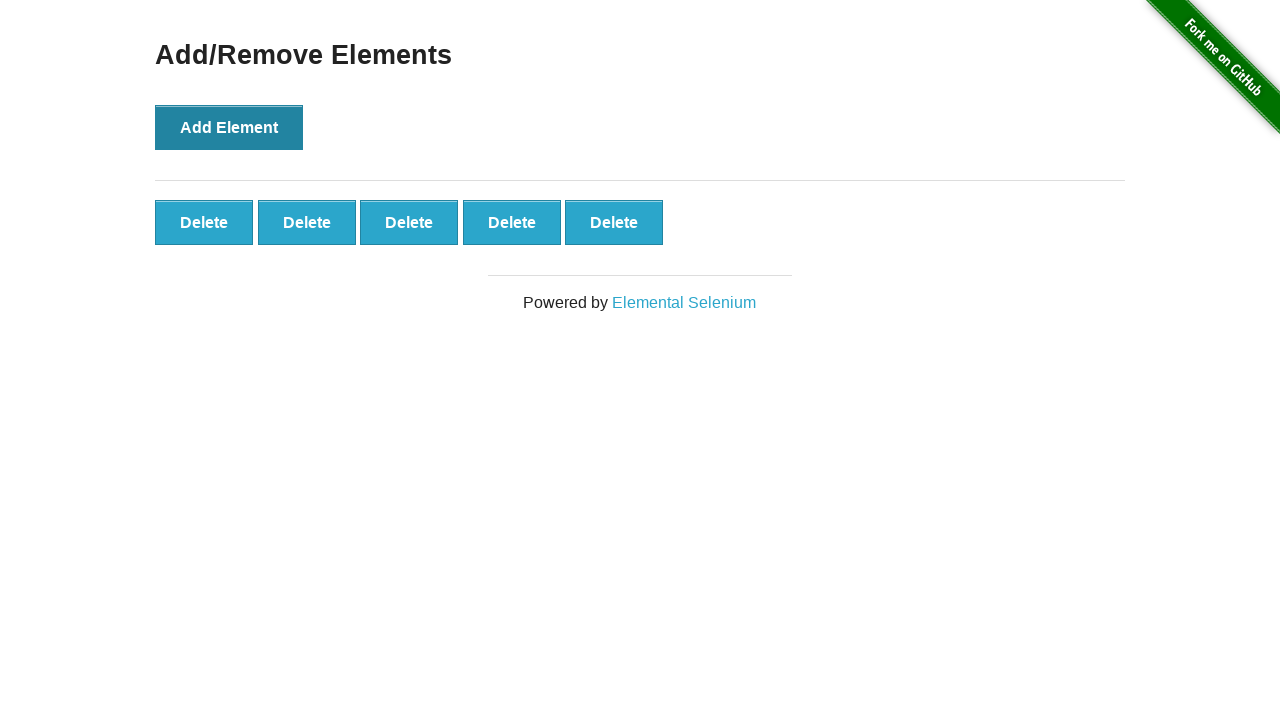

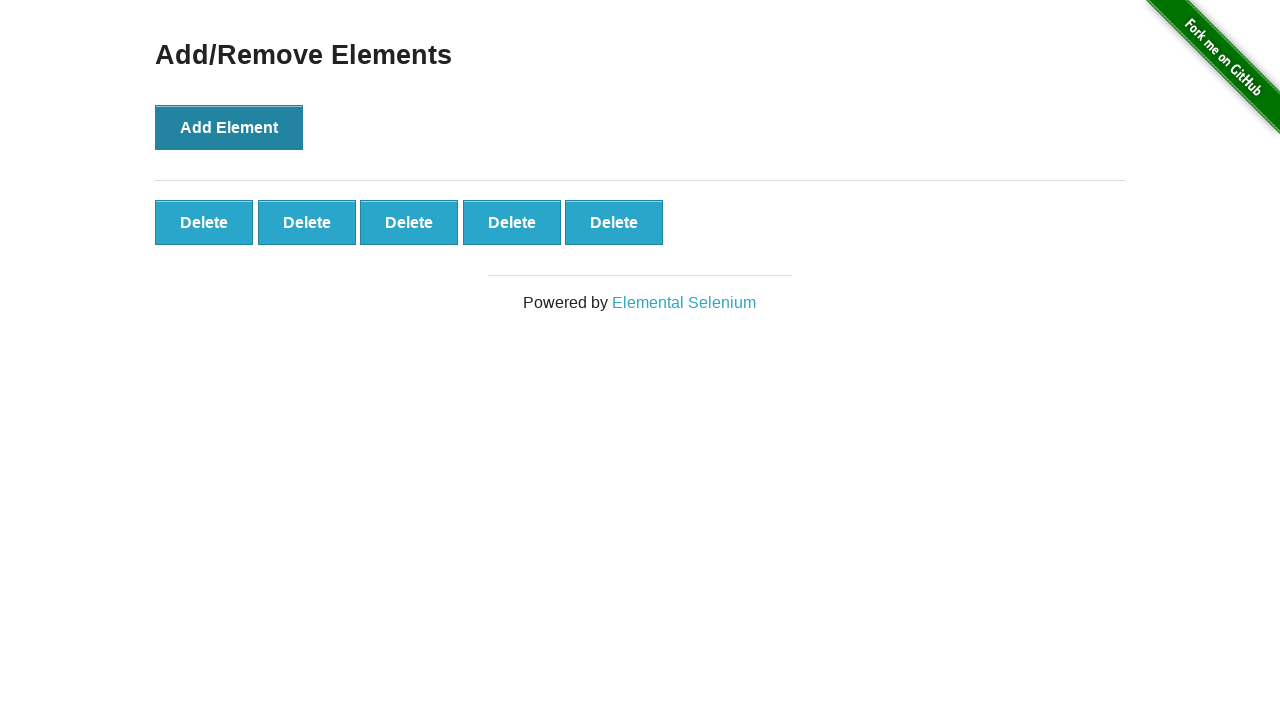